Tests the age form by entering a name and age, submitting the form, and verifying the resulting message

Starting URL: https://kristinek.github.io/site/examples/age

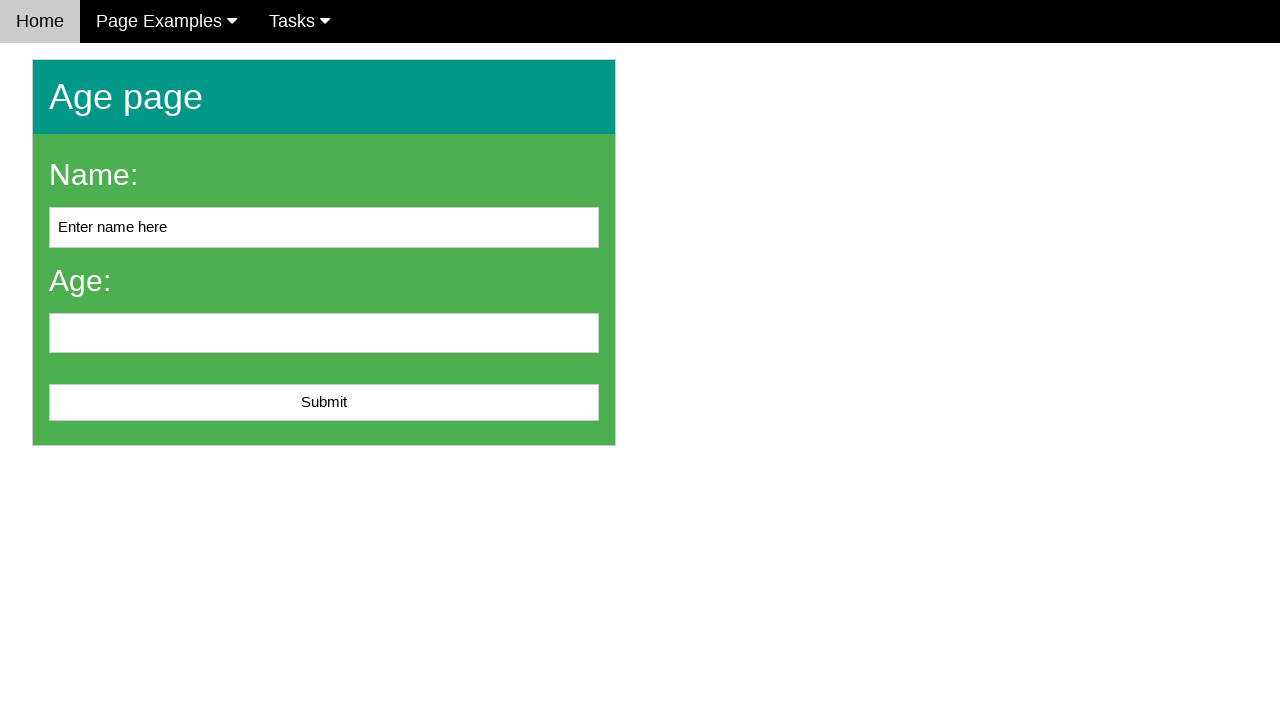

Cleared the name field on #name
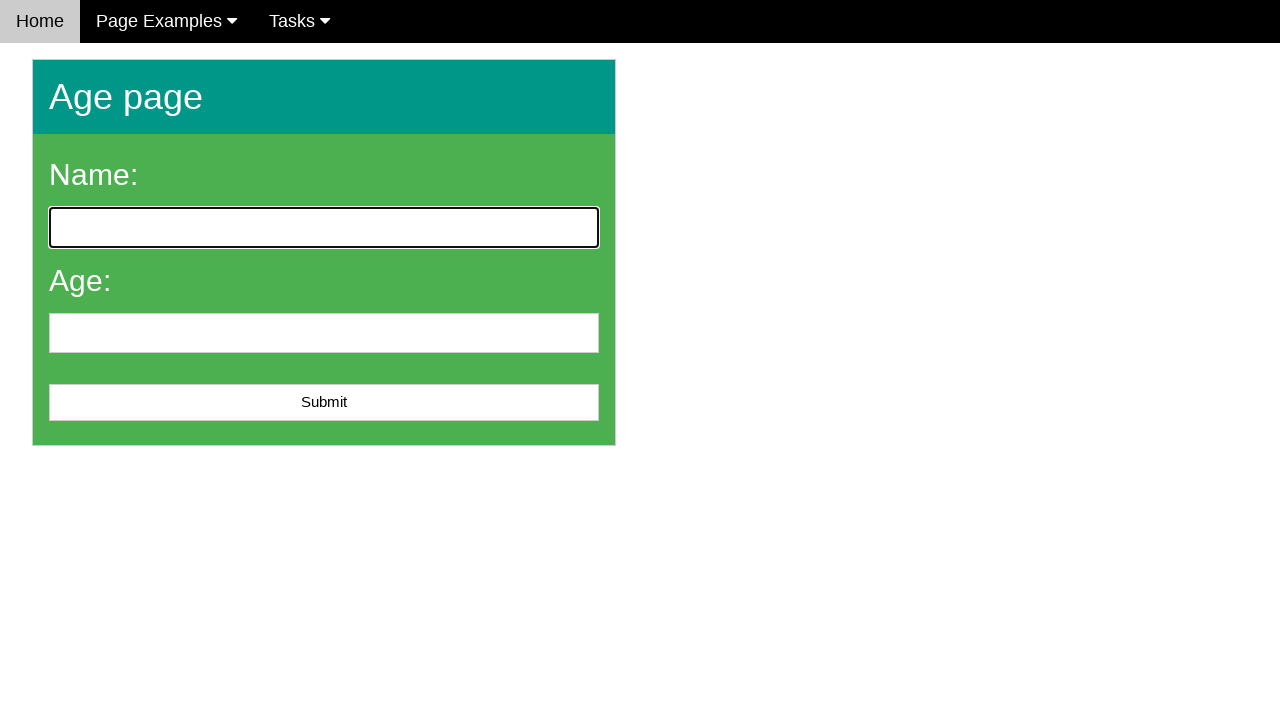

Filled name field with 'John Smith' on #name
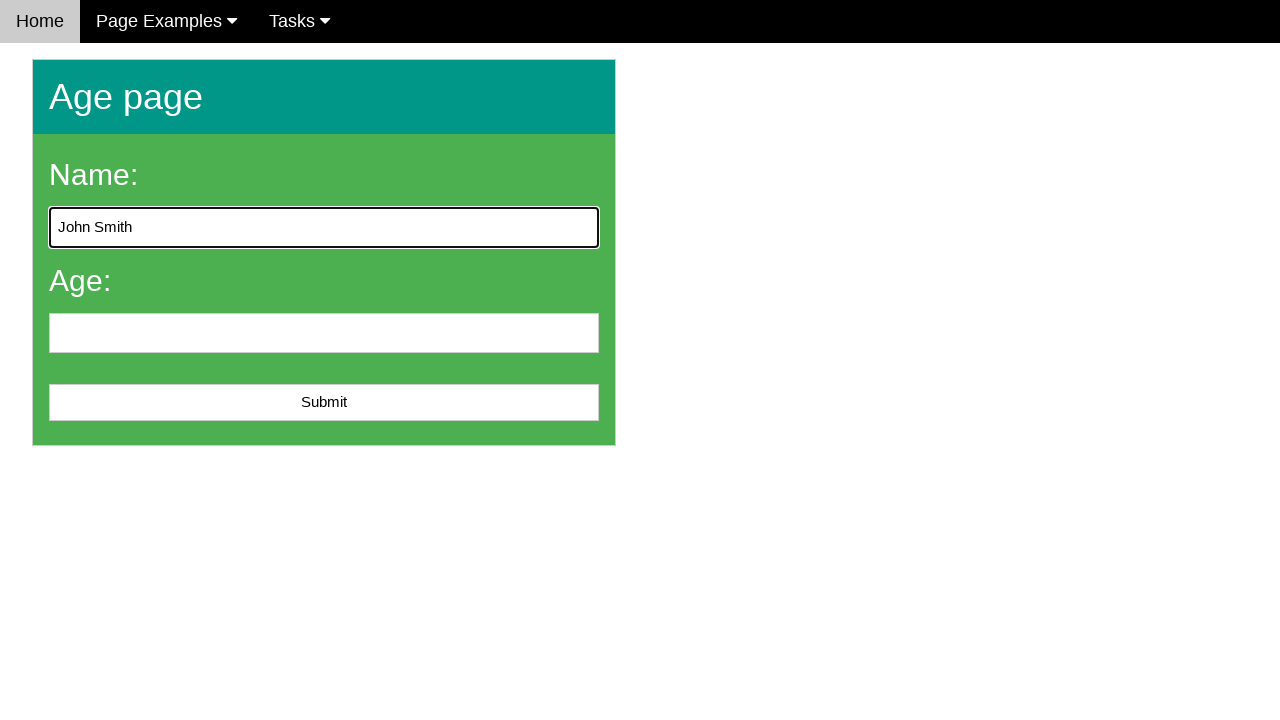

Filled age field with '25' on #age
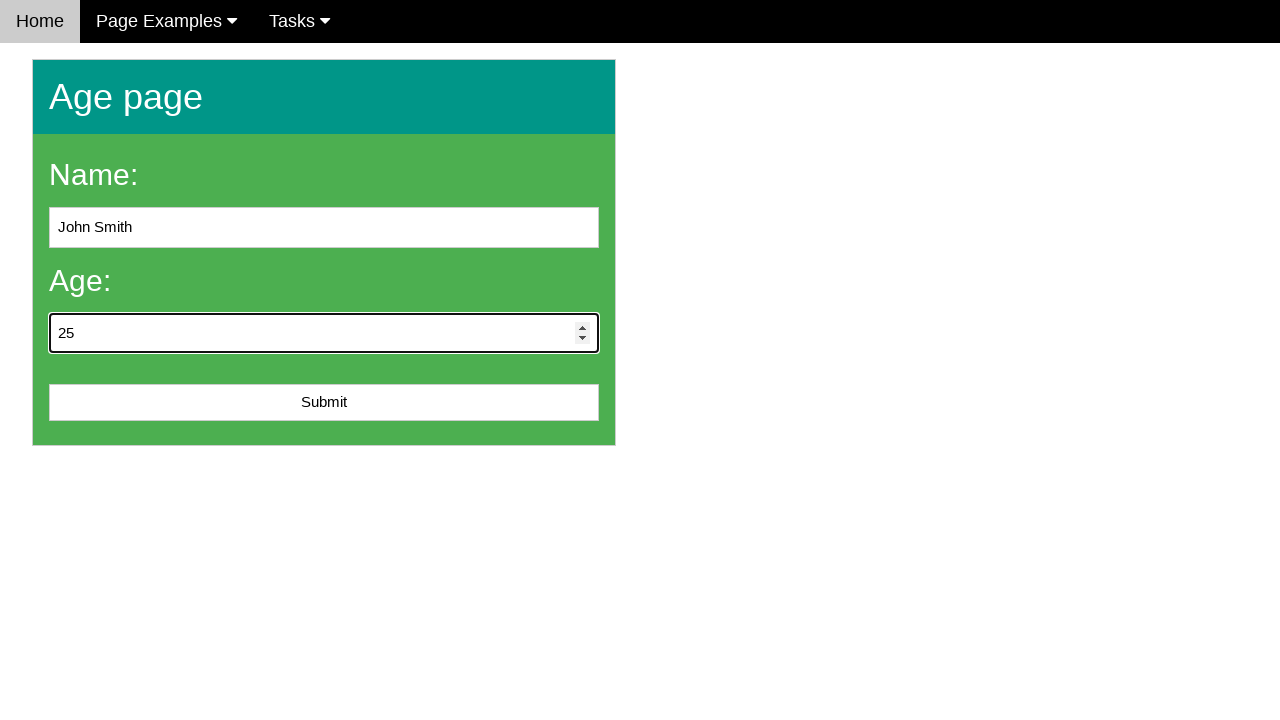

Clicked the submit button at (324, 403) on #submit
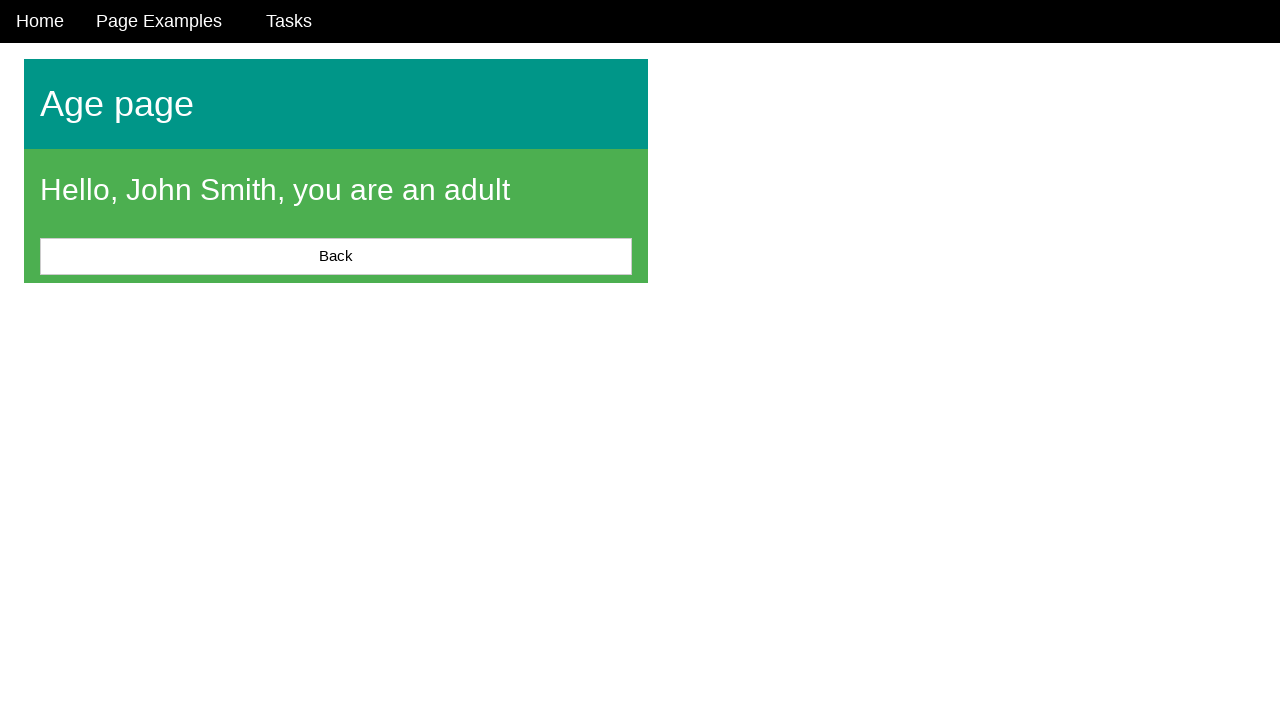

Verified that the result message is displayed
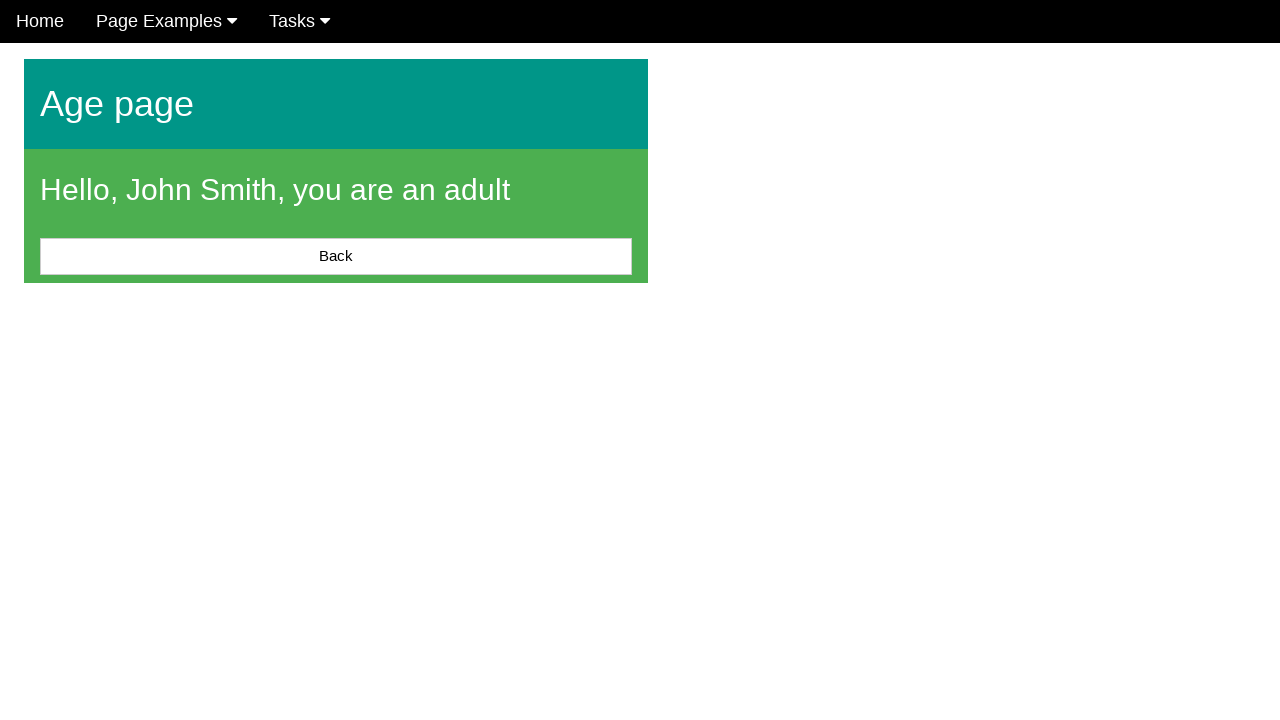

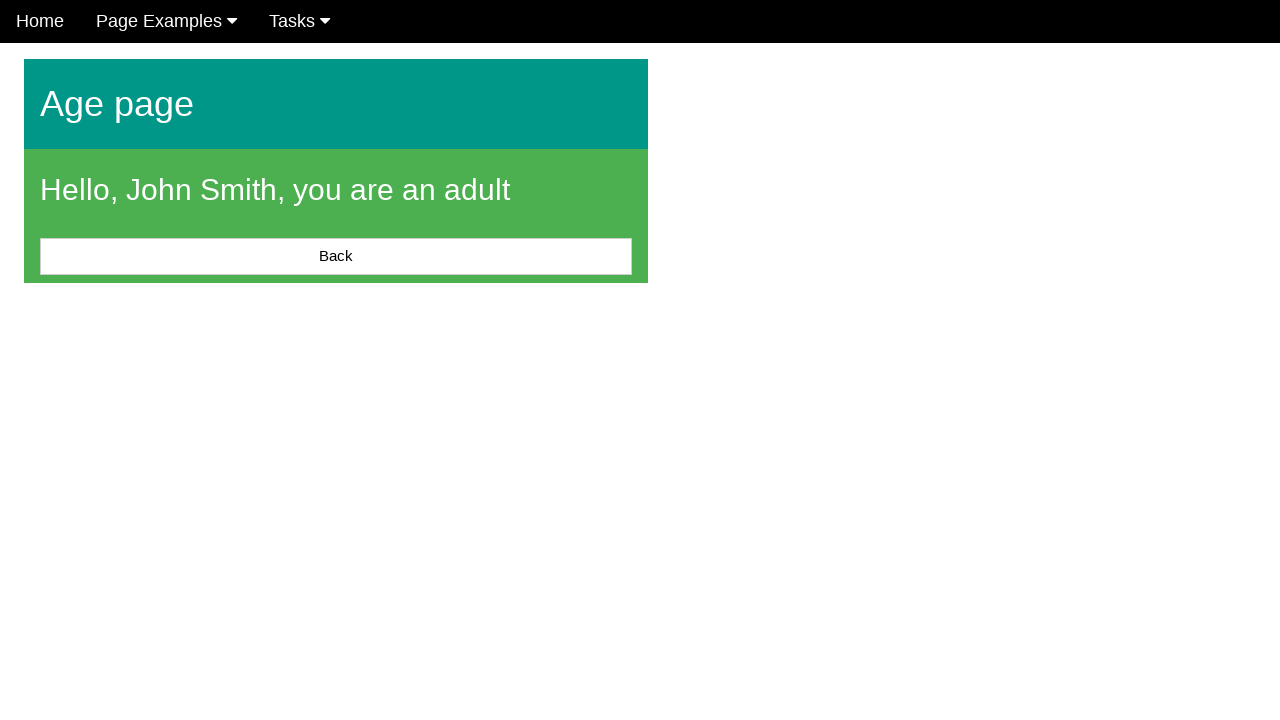